Navigates to a used car listing page, verifies car listings are displayed, then clicks on the first car listing to verify the detail page loads with expected elements like title, features, and price information.

Starting URL: https://www.carplus.es/coches-segunda-mano/

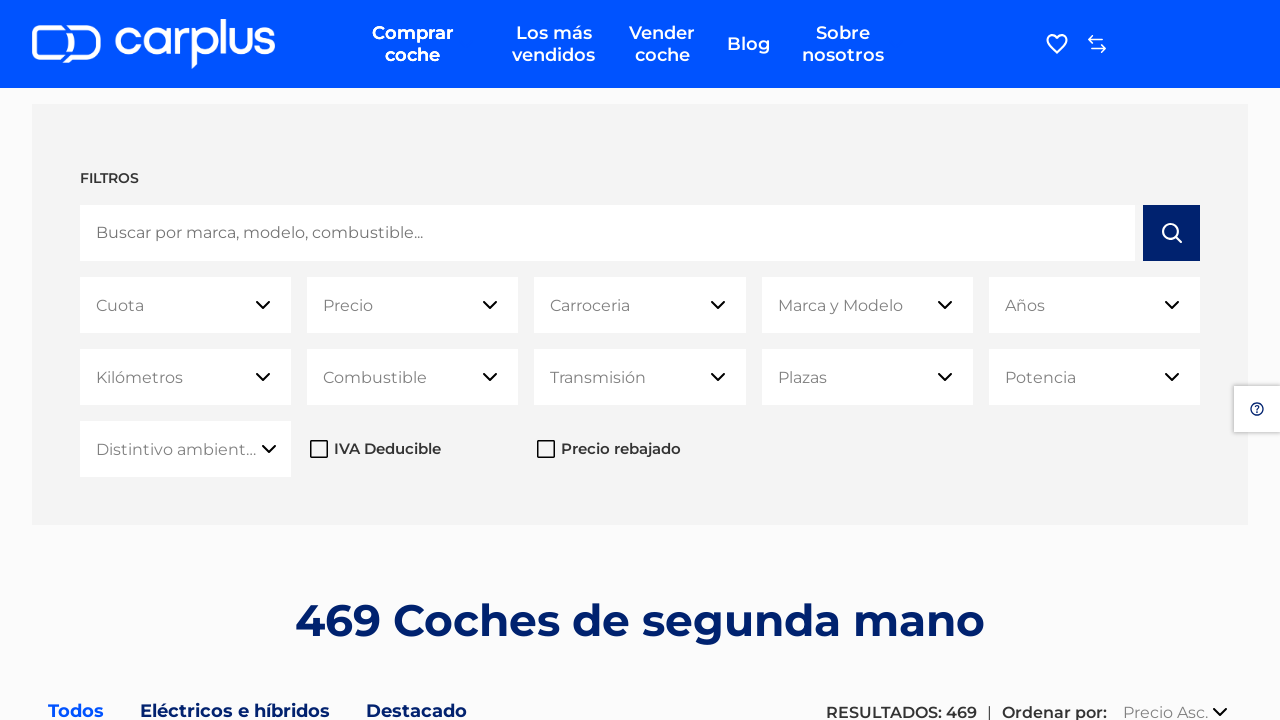

Waited for car listings to load on main page
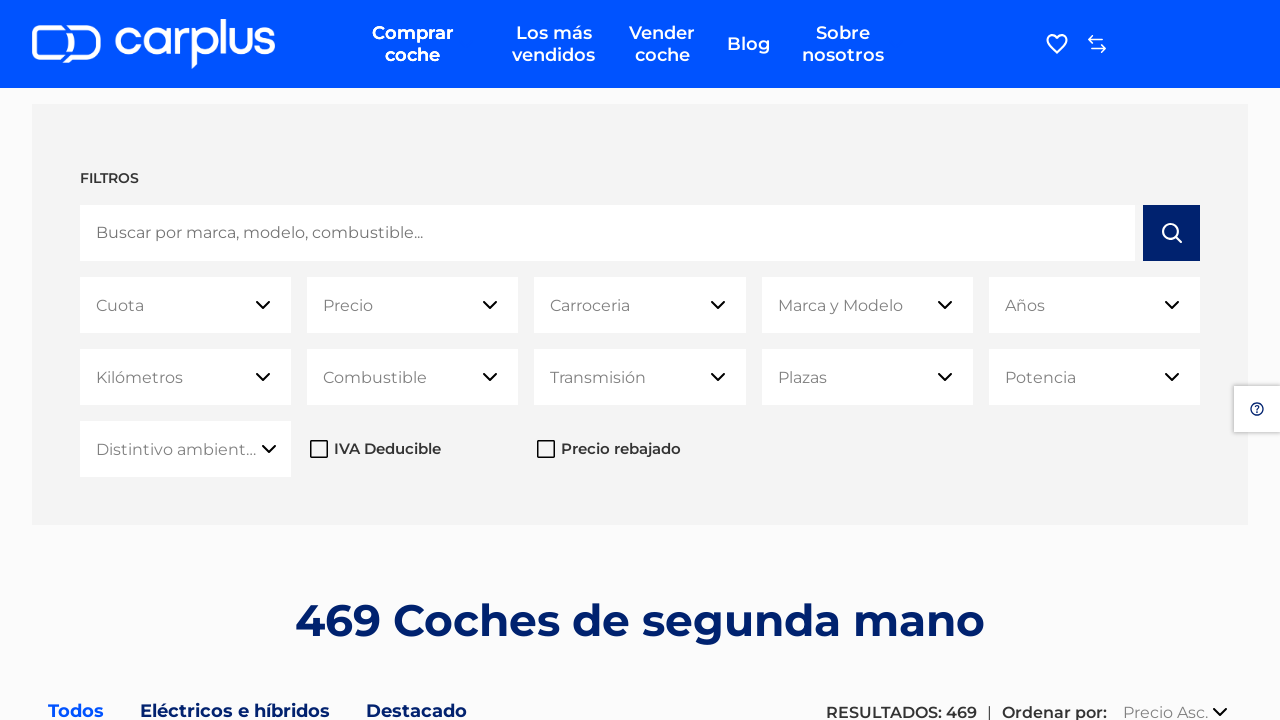

Located first car listing element
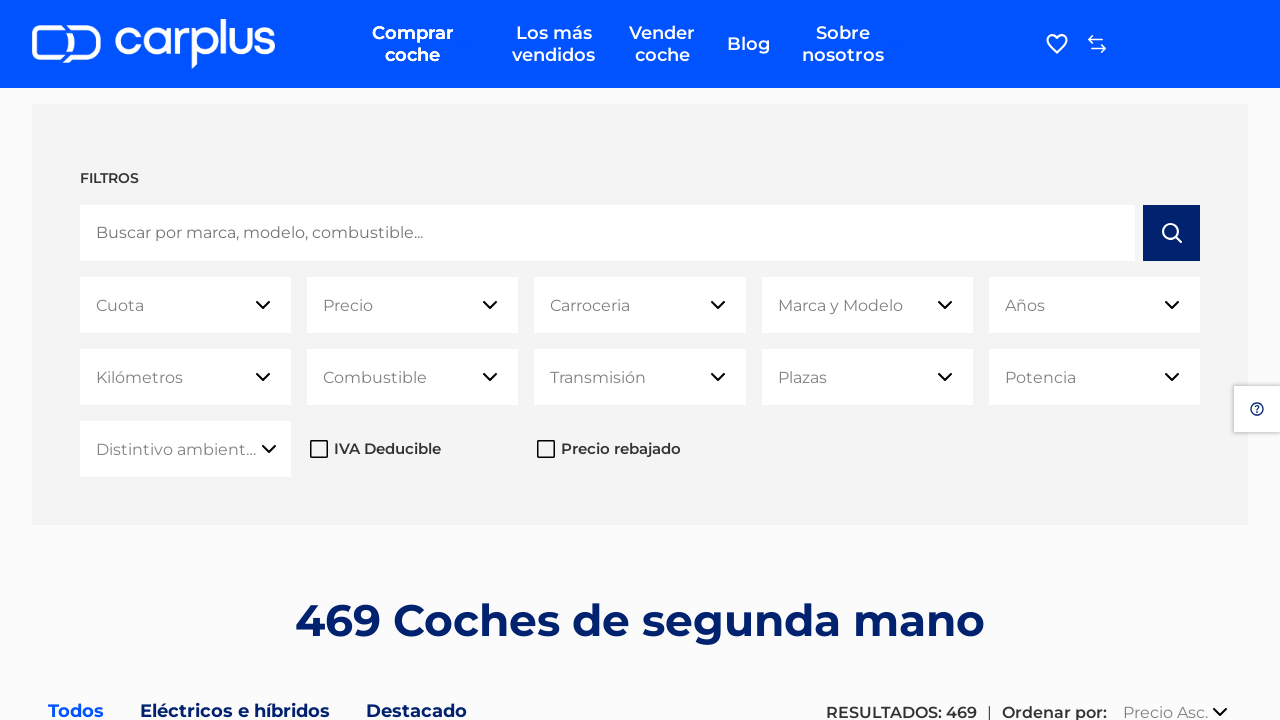

Retrieved href attribute from first car listing link
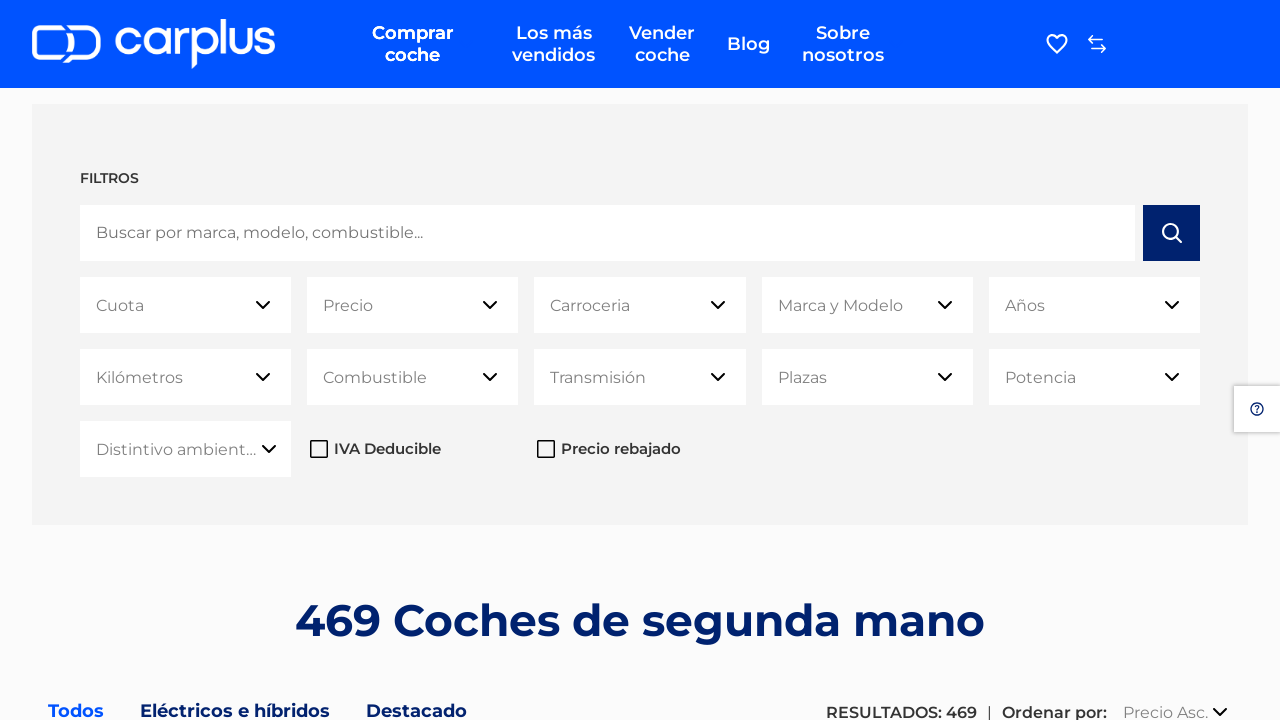

Clicked on first car listing to navigate to detail page at (178, 360) on .vehicle-card-container >> nth=0 >> a
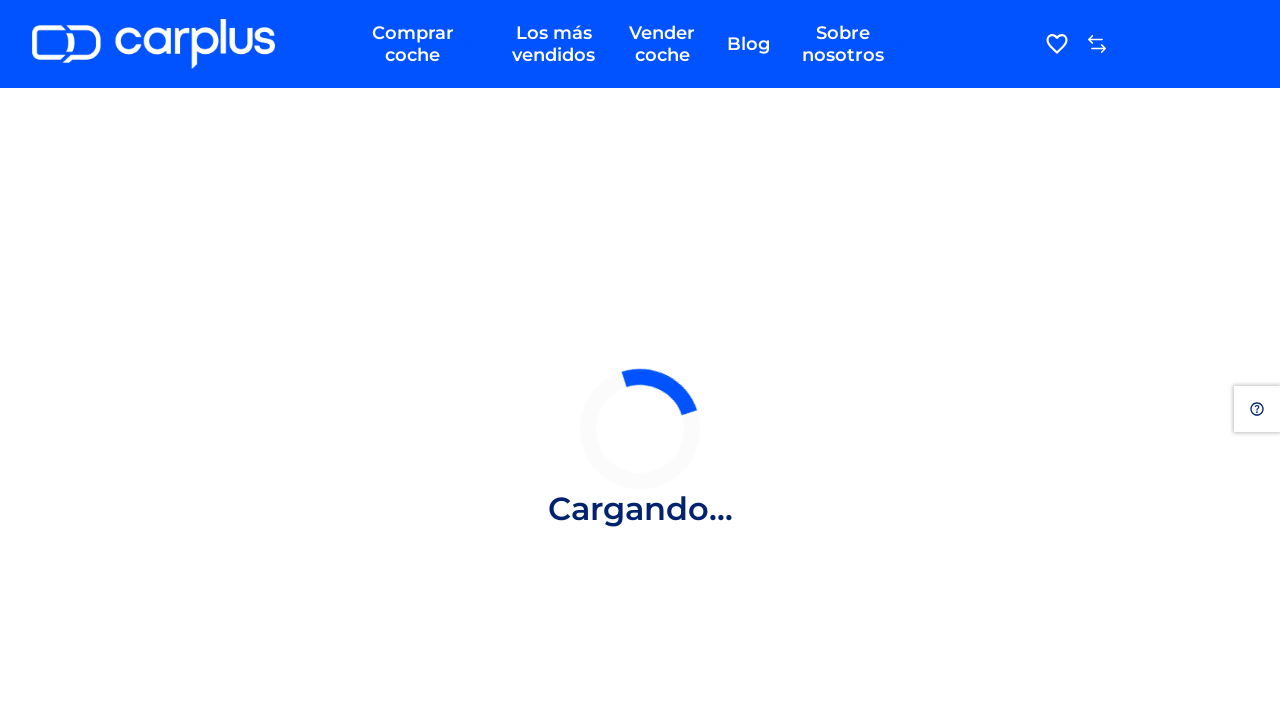

Detail page loaded and title group element appeared
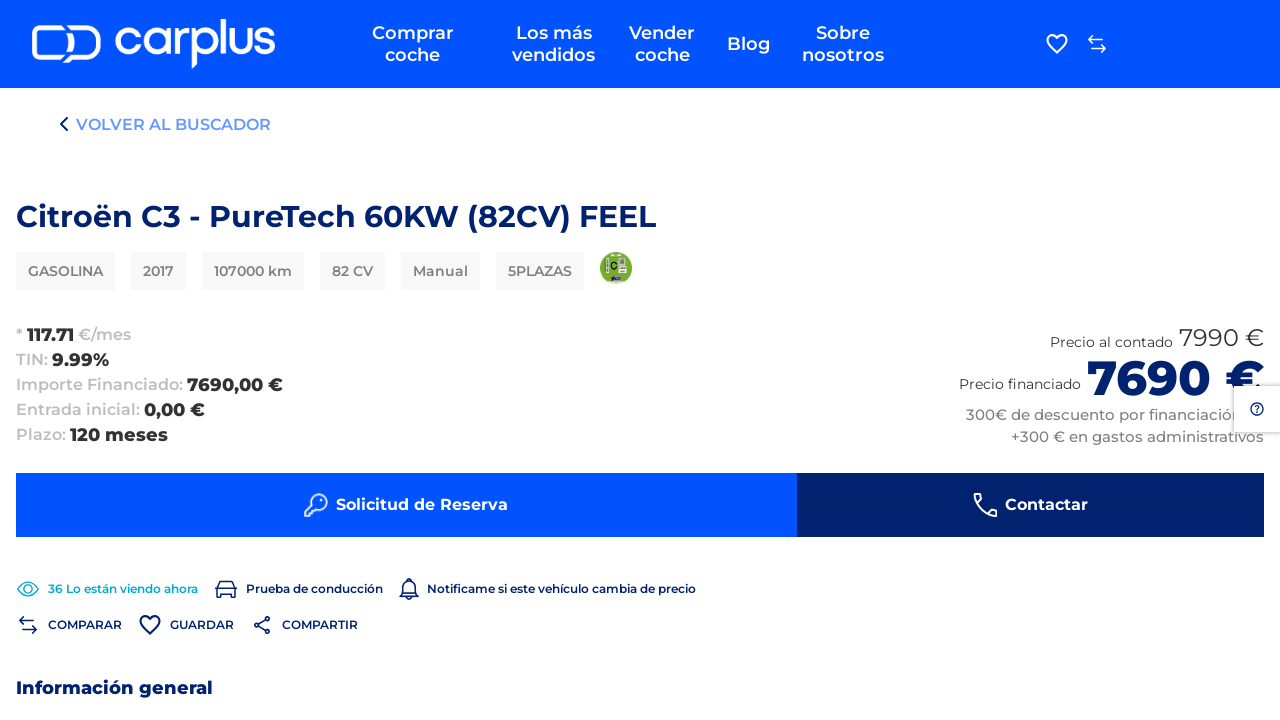

Verified car title element is present
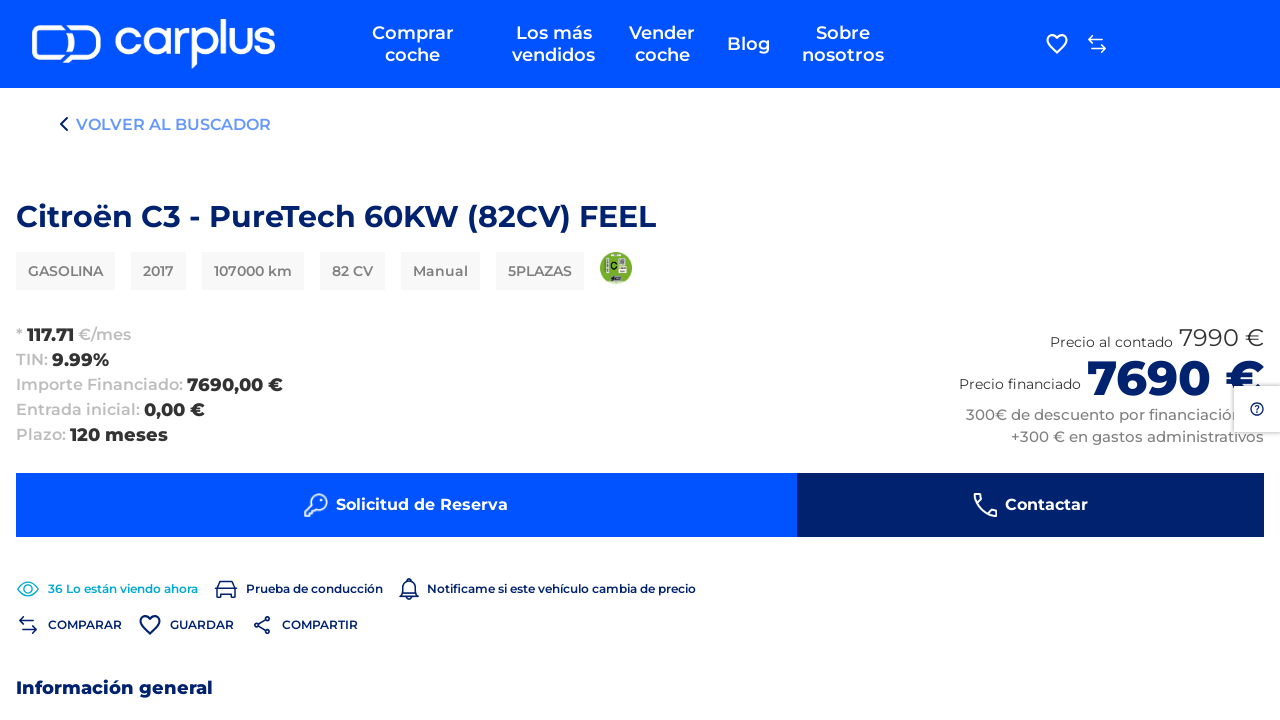

Verified car subtitle element is present
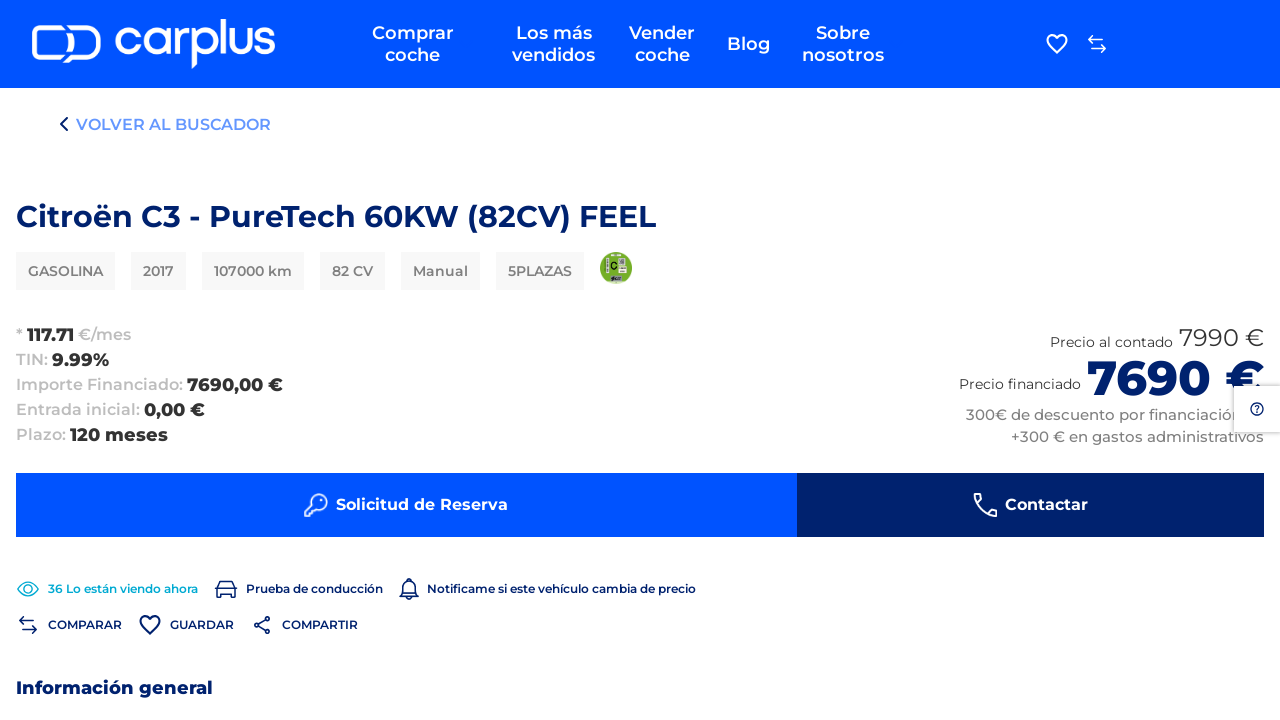

Verified vehicle features section is present
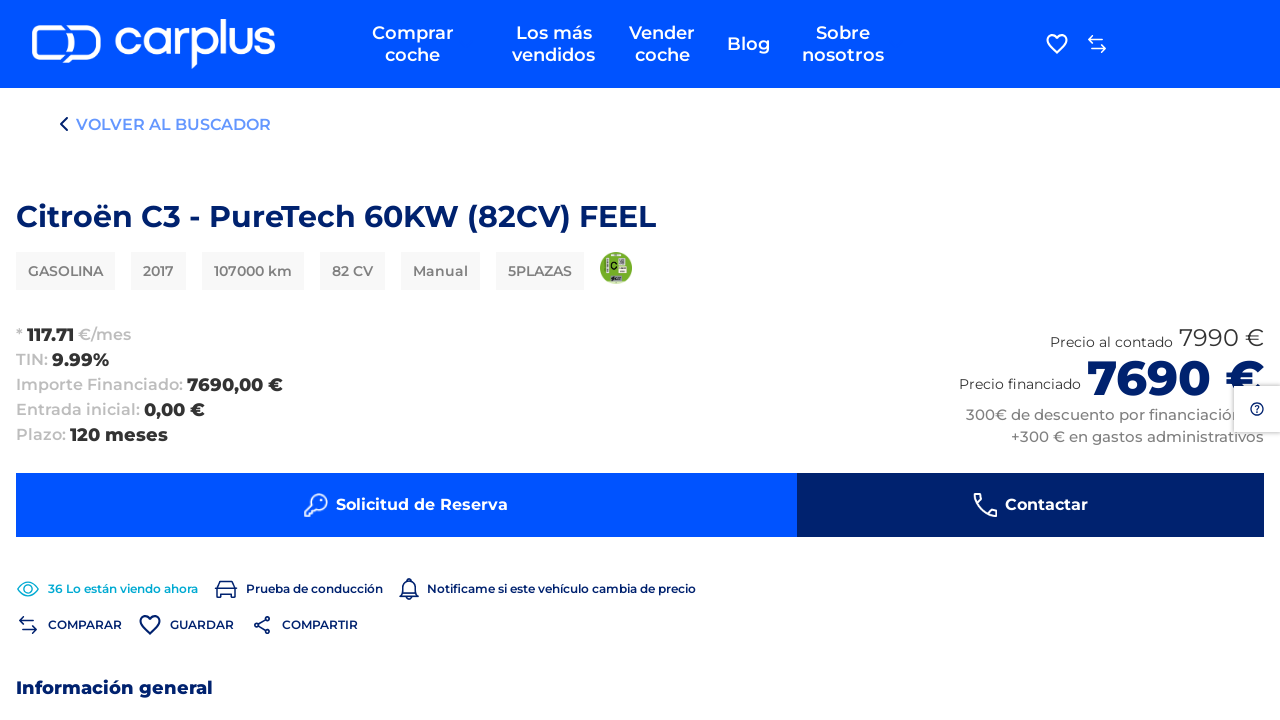

Verified price section is present
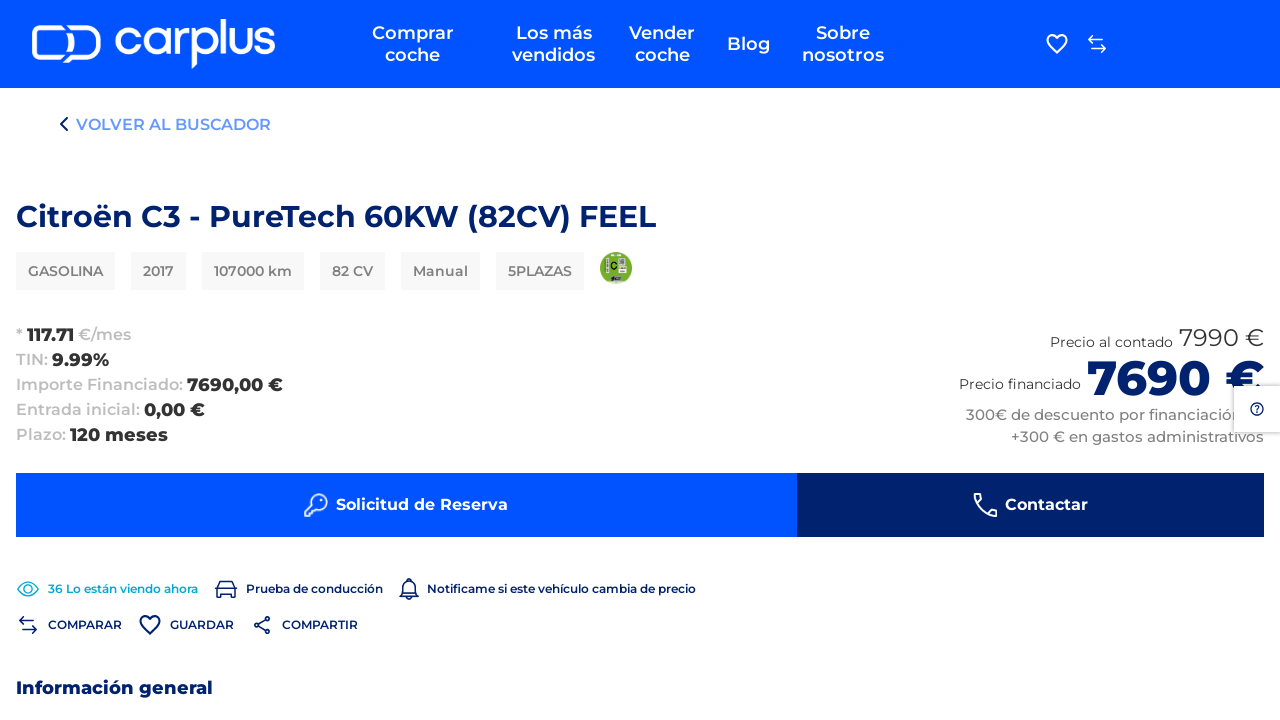

Verified specification labels are present
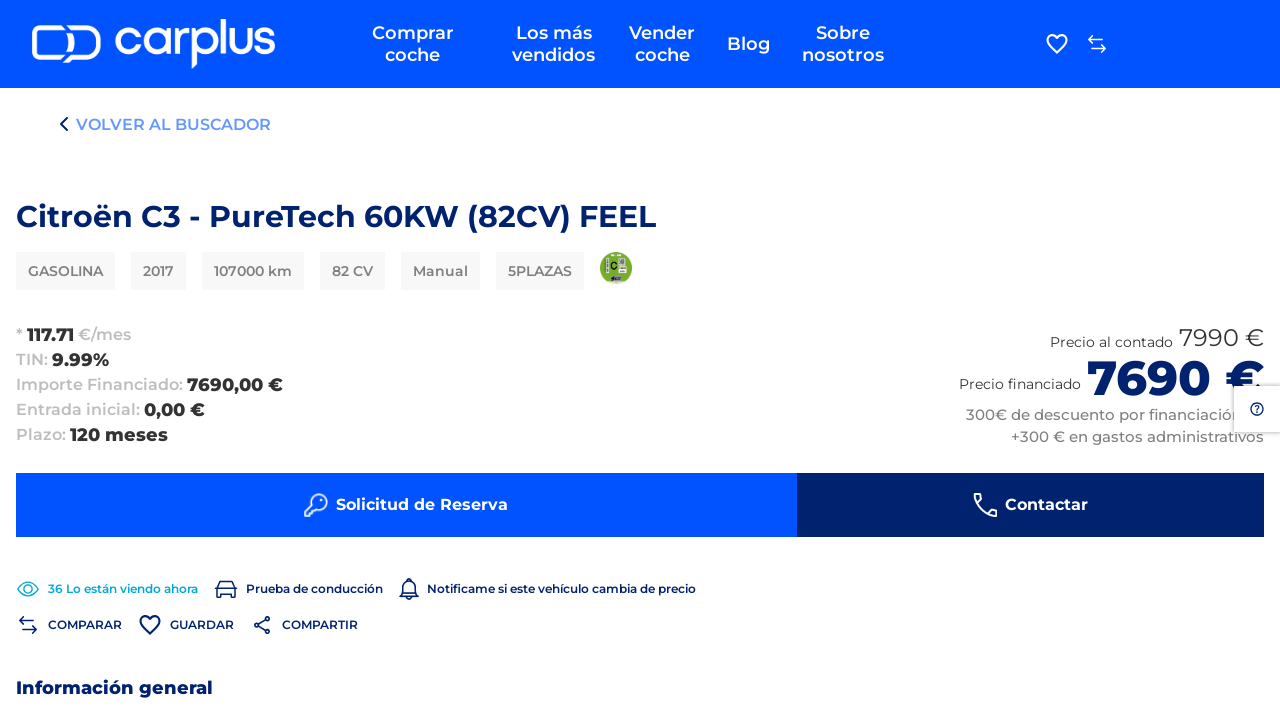

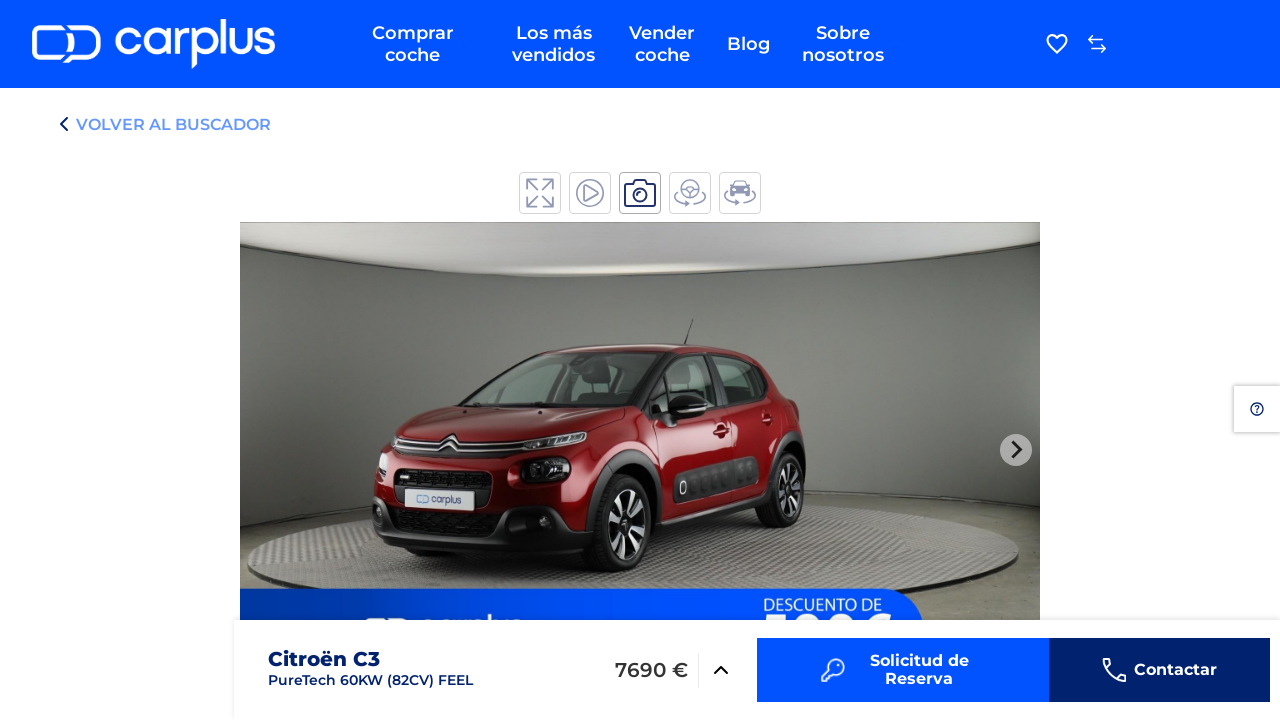